Navigates to New Zealand Stats government website for CSV downloads and clicks on the first dataset link (dispersion tab) in the list.

Starting URL: https://www.stats.govt.nz/large-datasets/csv-files-for-download/

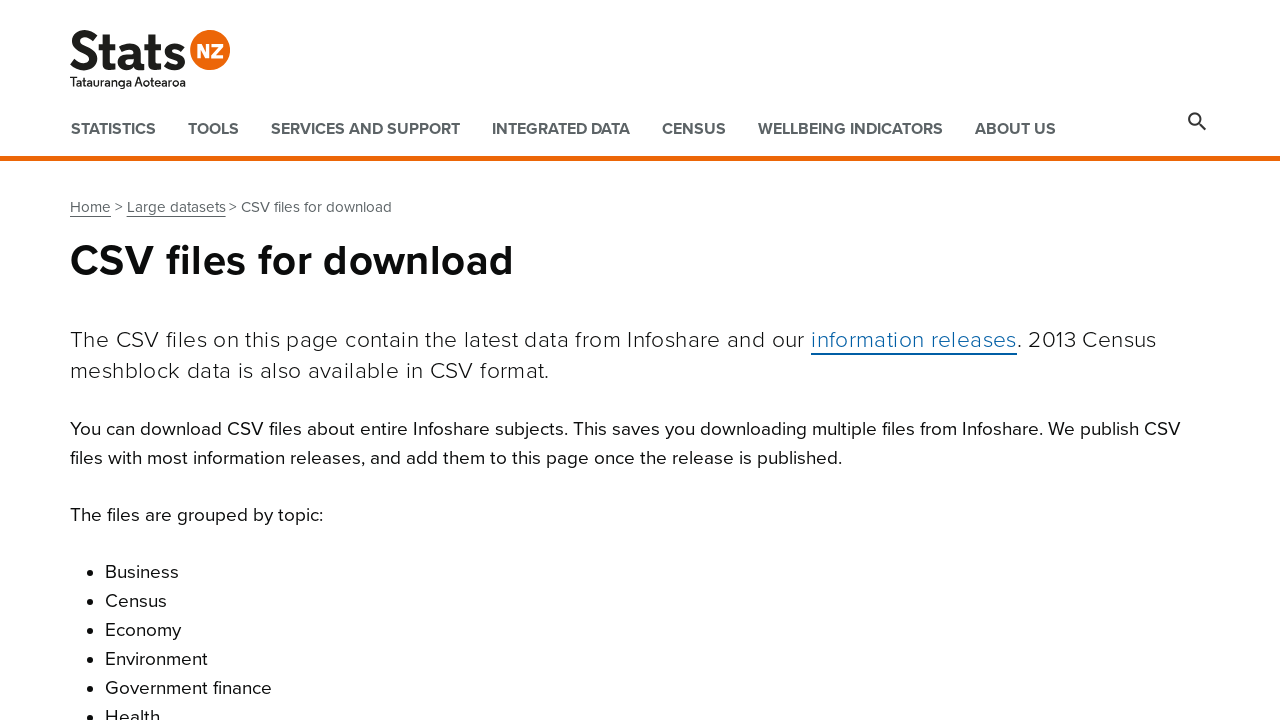

Waited for first dataset link (dispersion tab) to load in the CSV downloads list
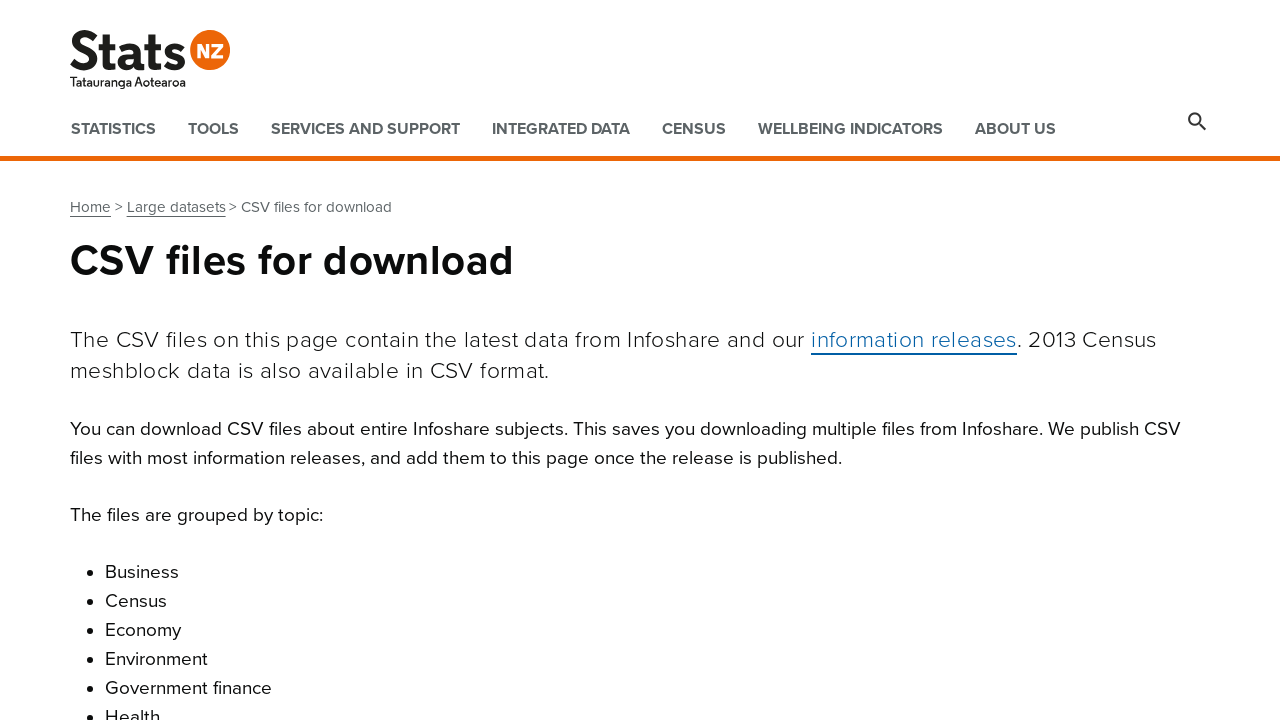

Clicked on the first dataset link to navigate to the dispersion tab
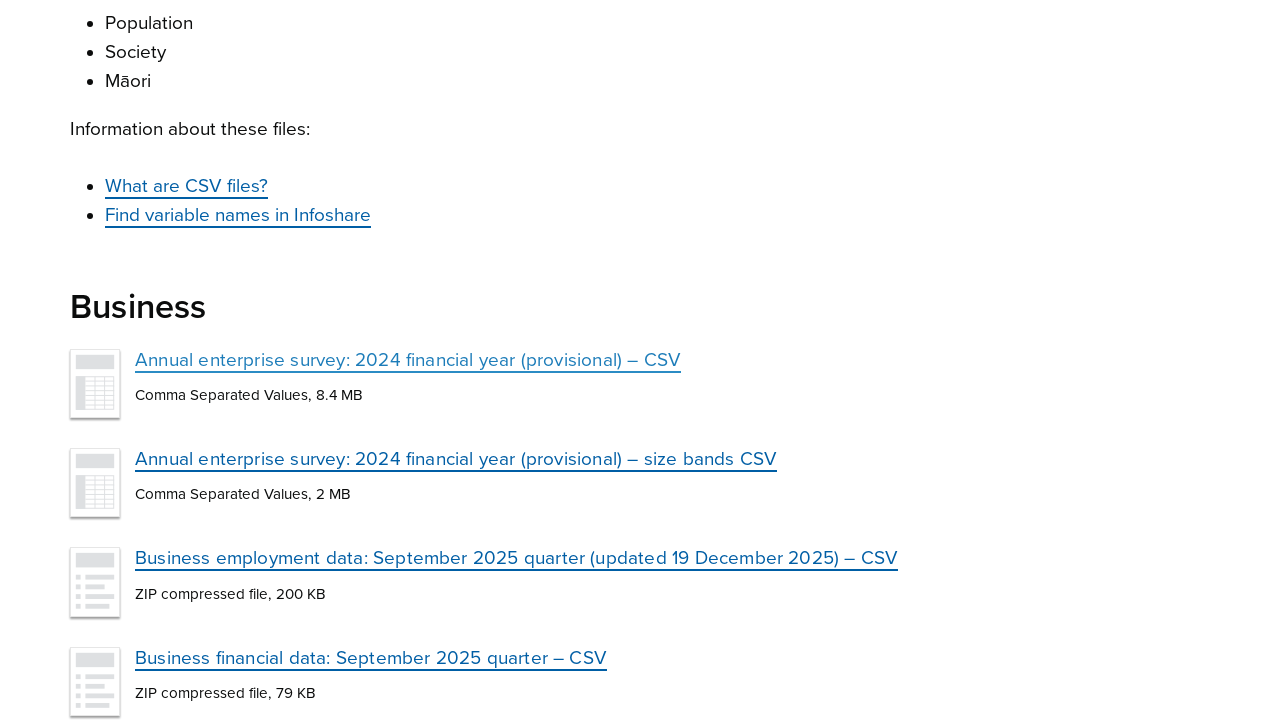

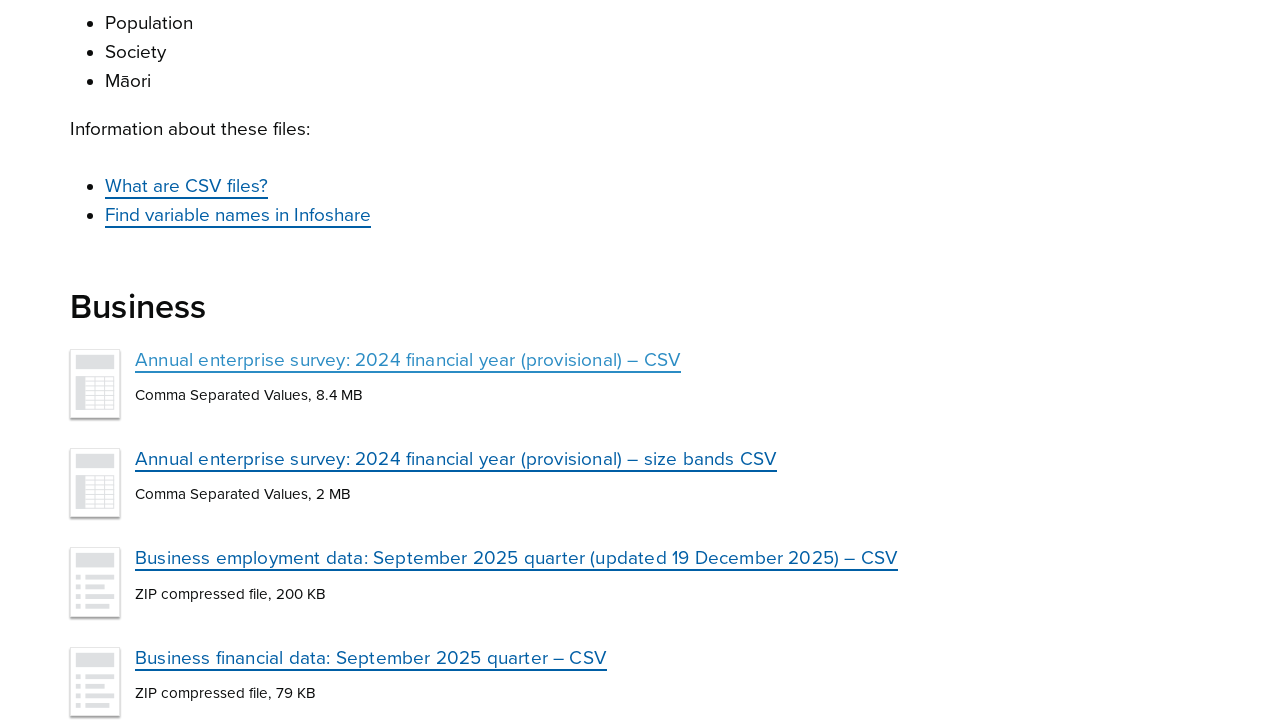